Tests a multi-step form by filling in personal information fields (first name, last name, email, phone, PESEL, ID number, date) and clicking the next button, then verifies the consent section is displayed.

Starting URL: https://app.bluealert.pl/ba/form/formularz-testowy

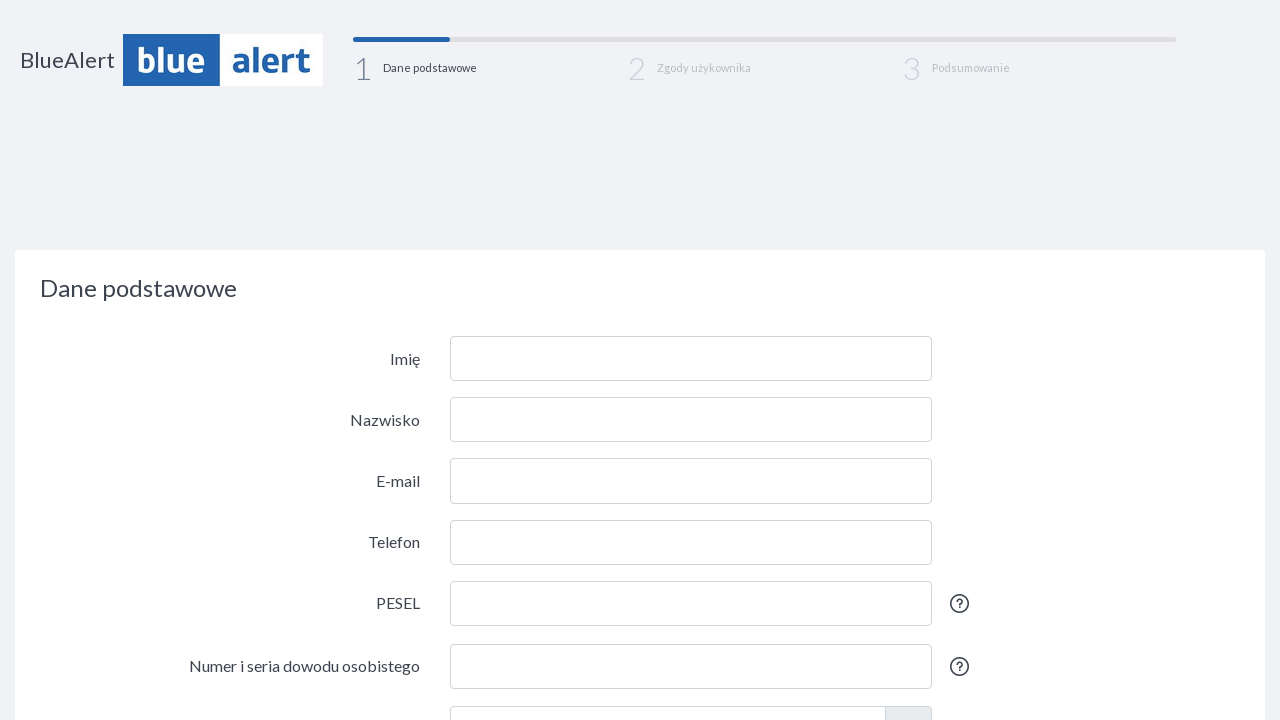

Filled first name field with 'Jan' on input[name='first_name']
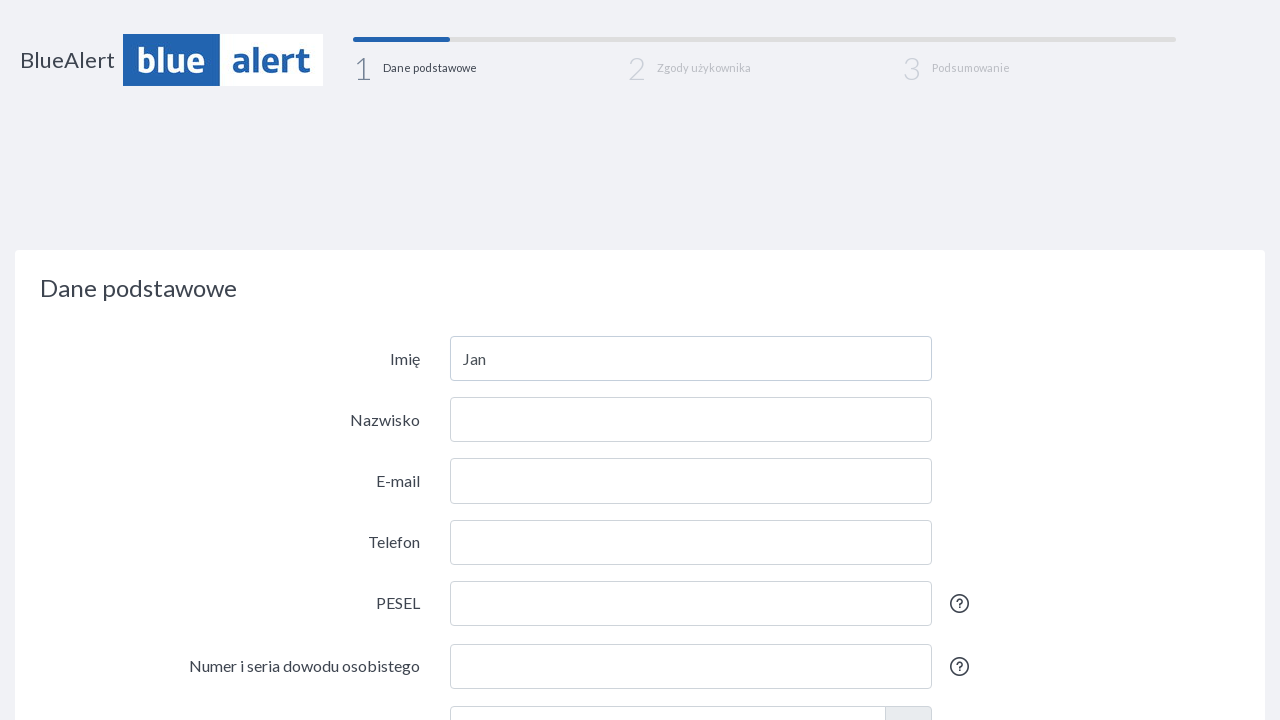

Filled last name field with 'Kowalski' on input[name='last_name']
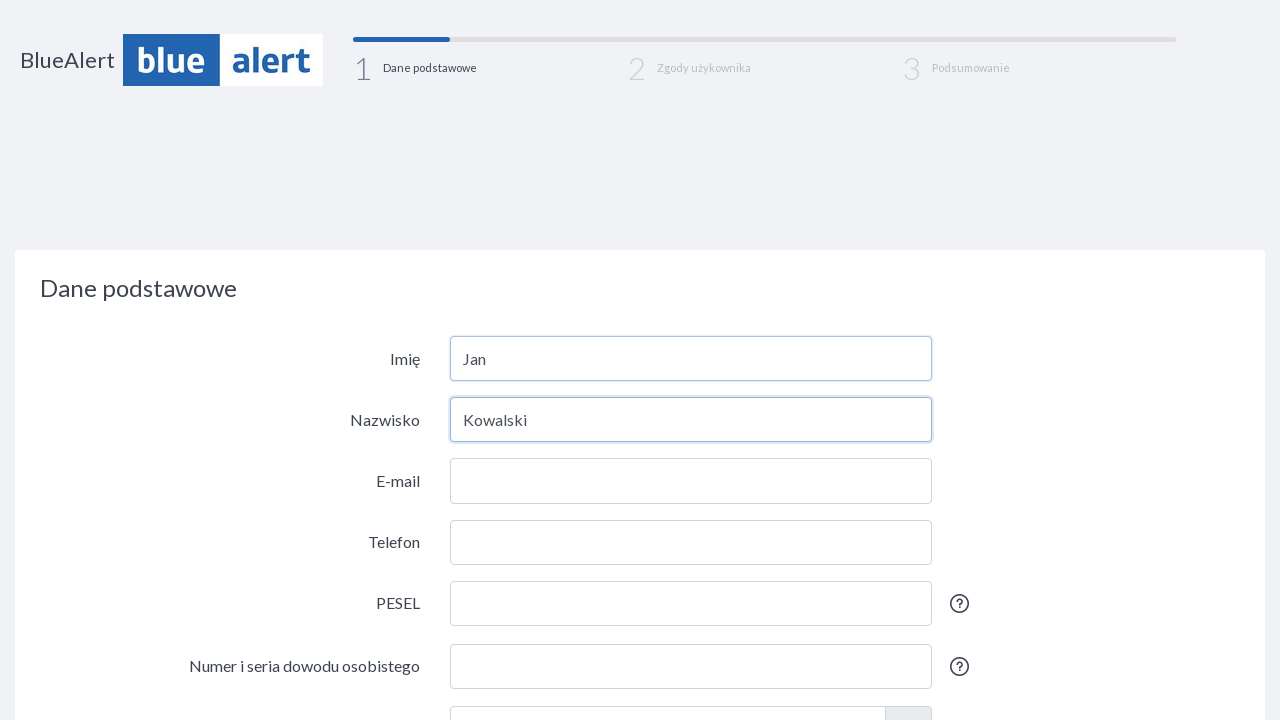

Filled email field with 'jan.kowalski@gmail.com' on input[name='email']
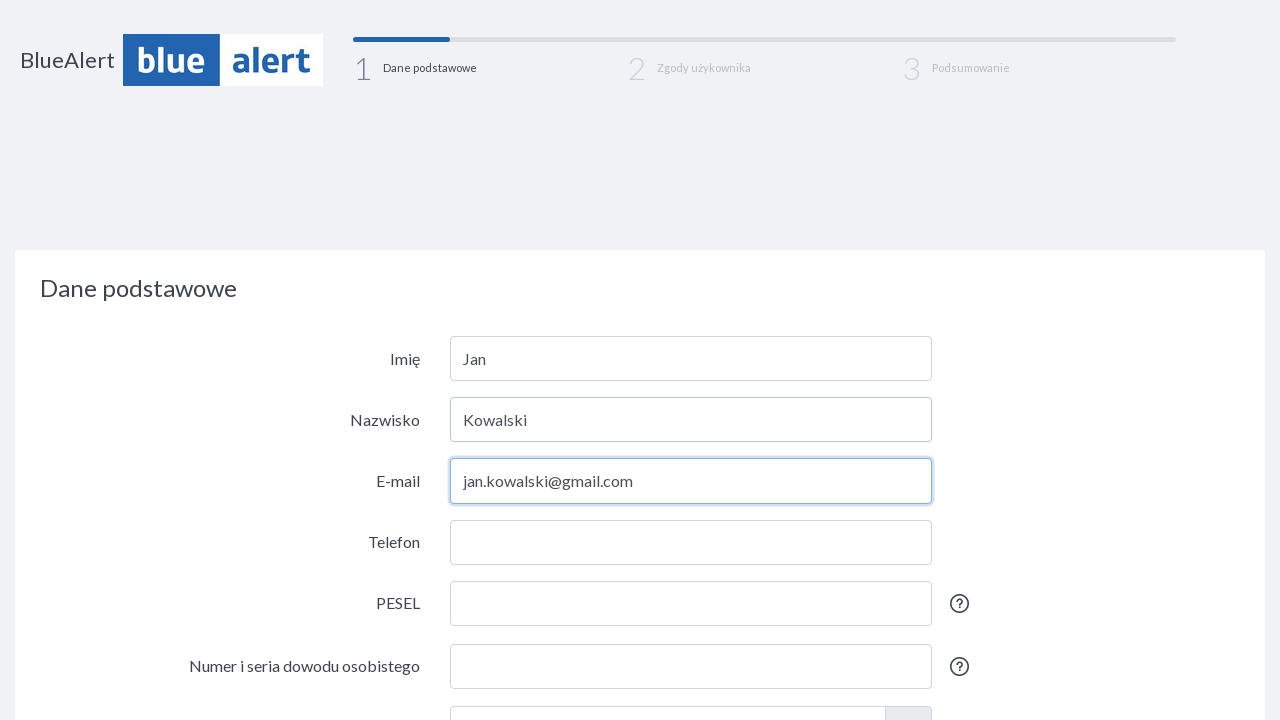

Filled phone field with '715715715' on input[name='phone']
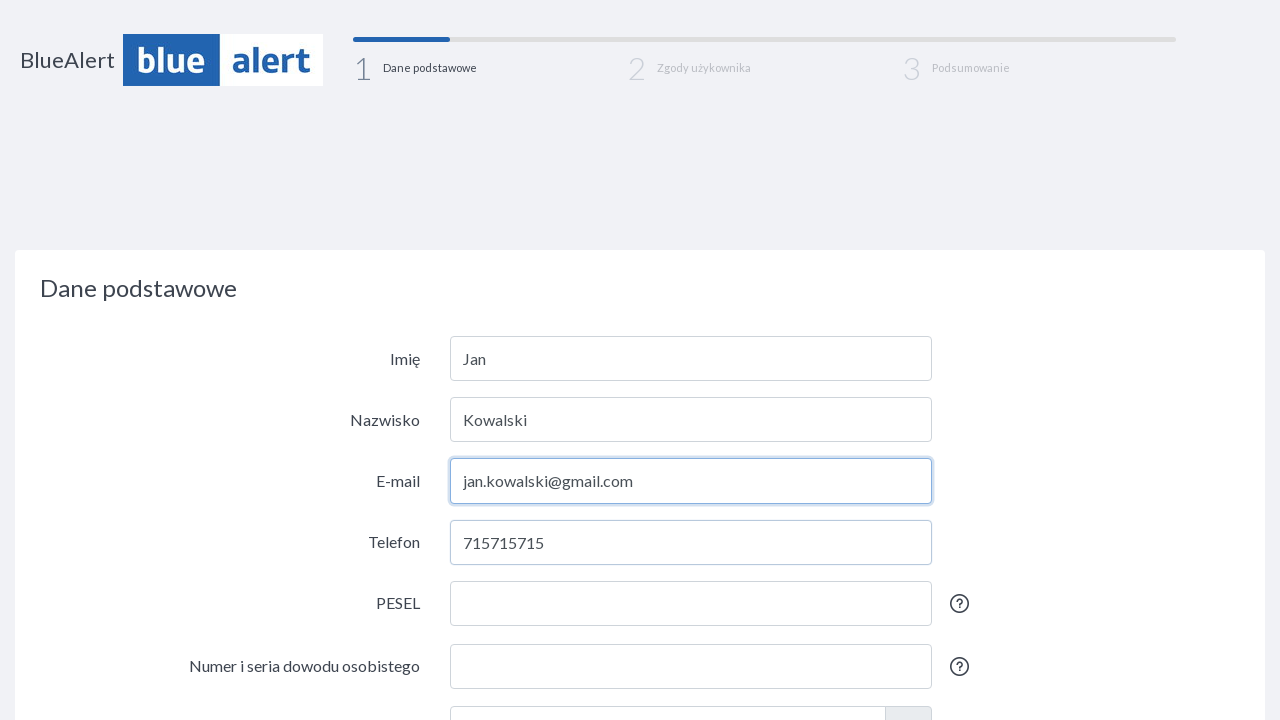

Filled PESEL field with '78092790743' on input[name='pesel']
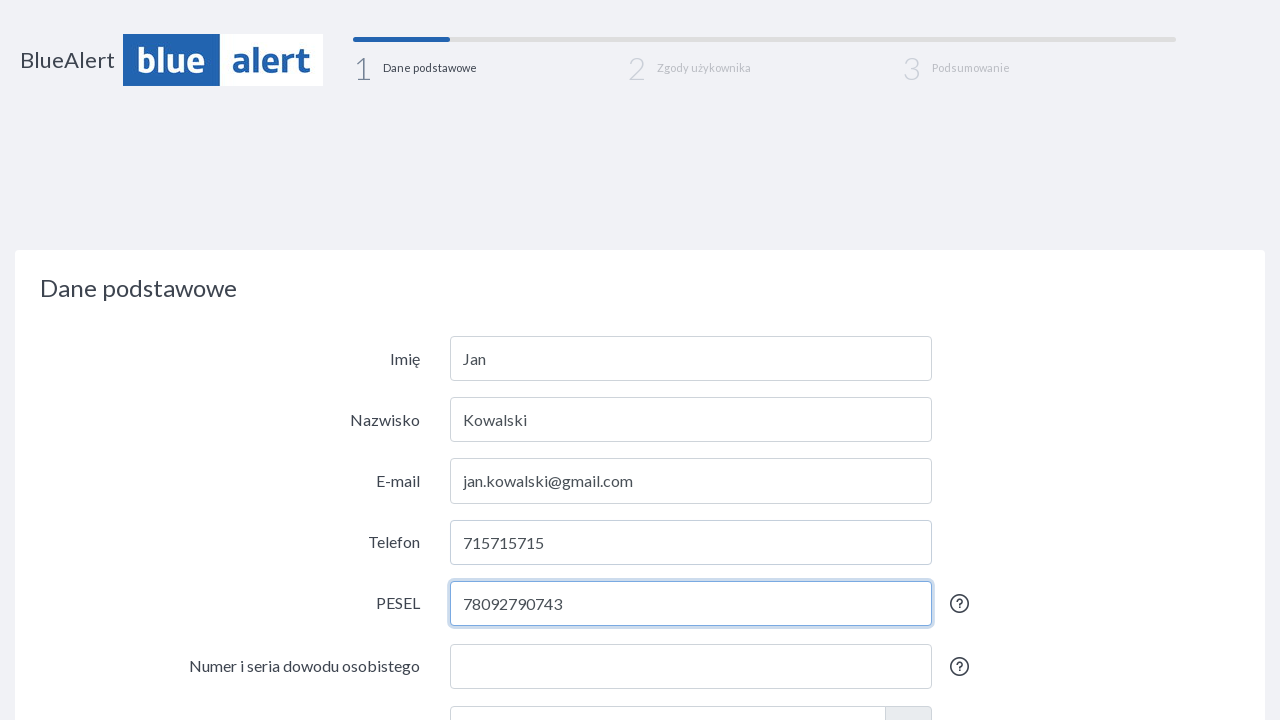

Filled ID number field with 'AMJ244308' on input[name='id_numer']
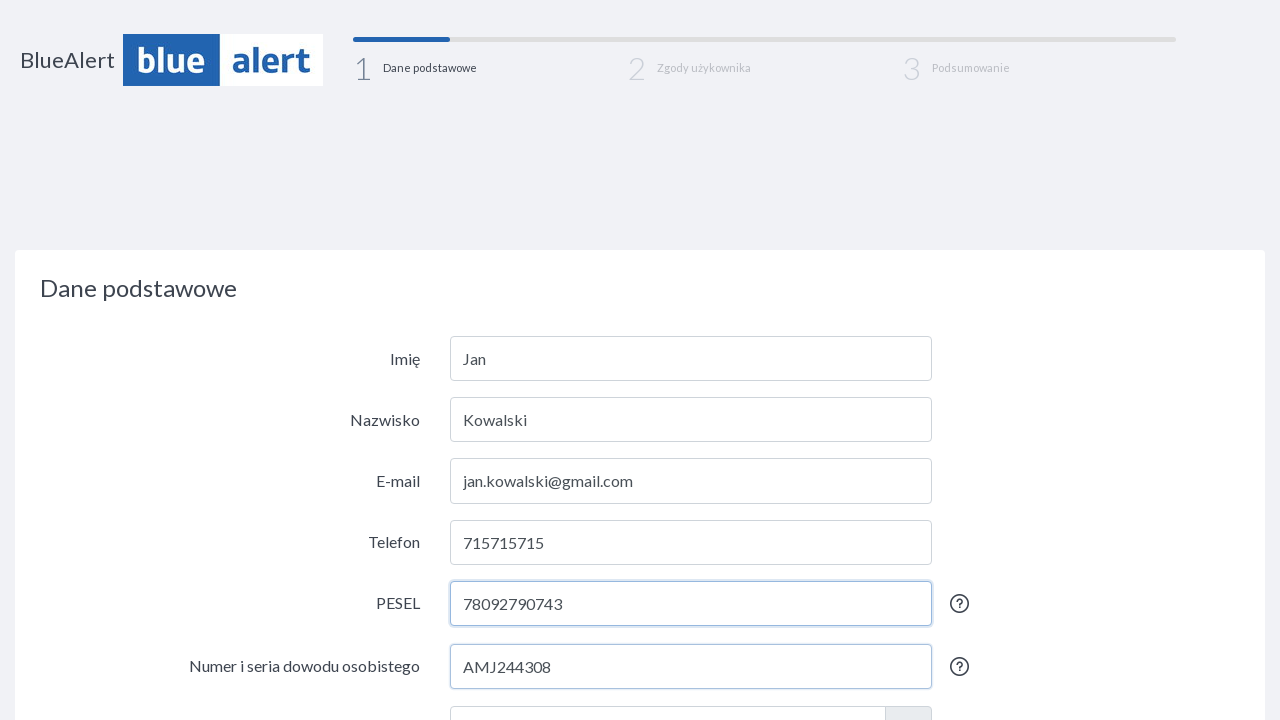

Filled date field with '1978-09-27' on input[name='date']
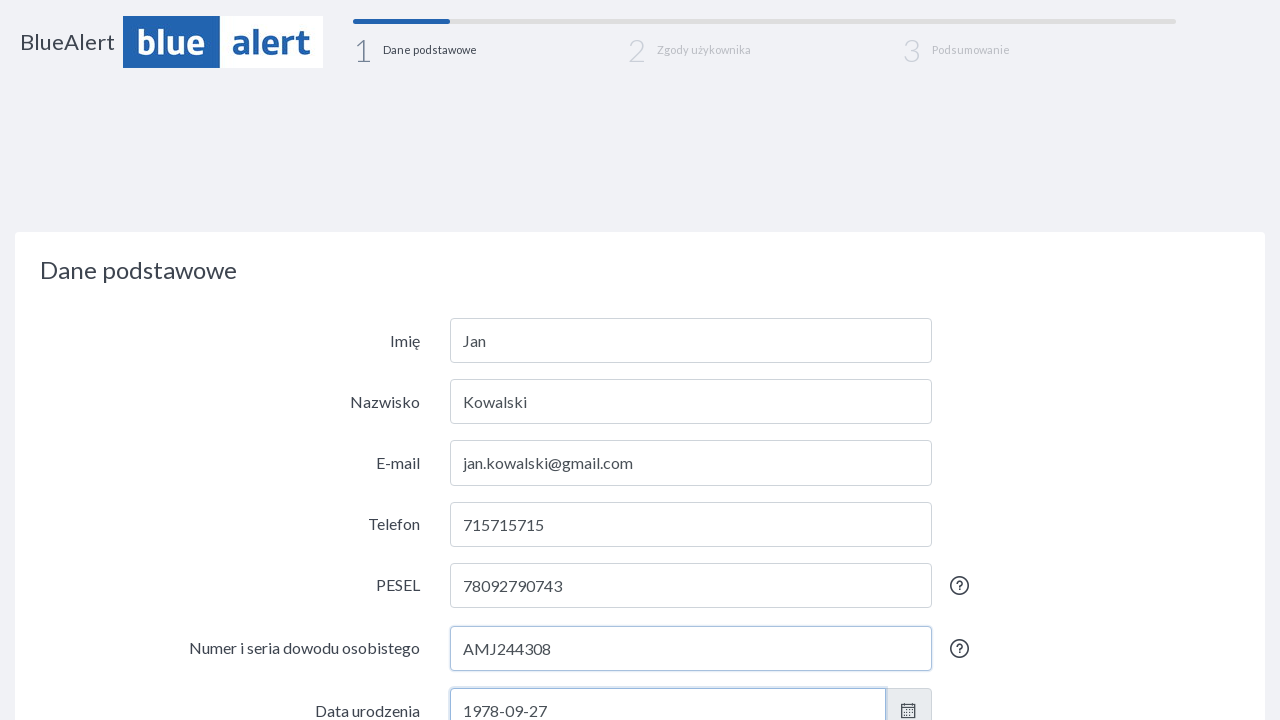

Clicked ID number field to trigger validation/blur events at (691, 648) on input[name='id_numer']
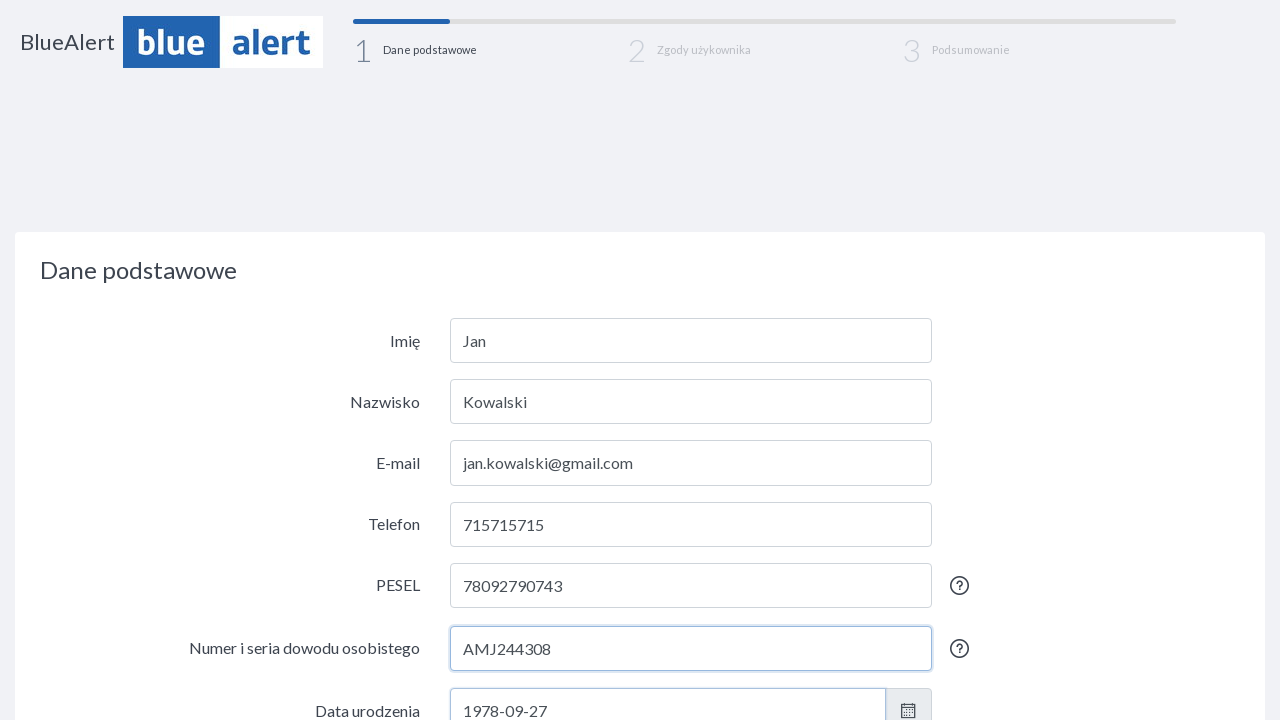

Clicked next button to proceed to consent section at (562, 698) on #form_button_next
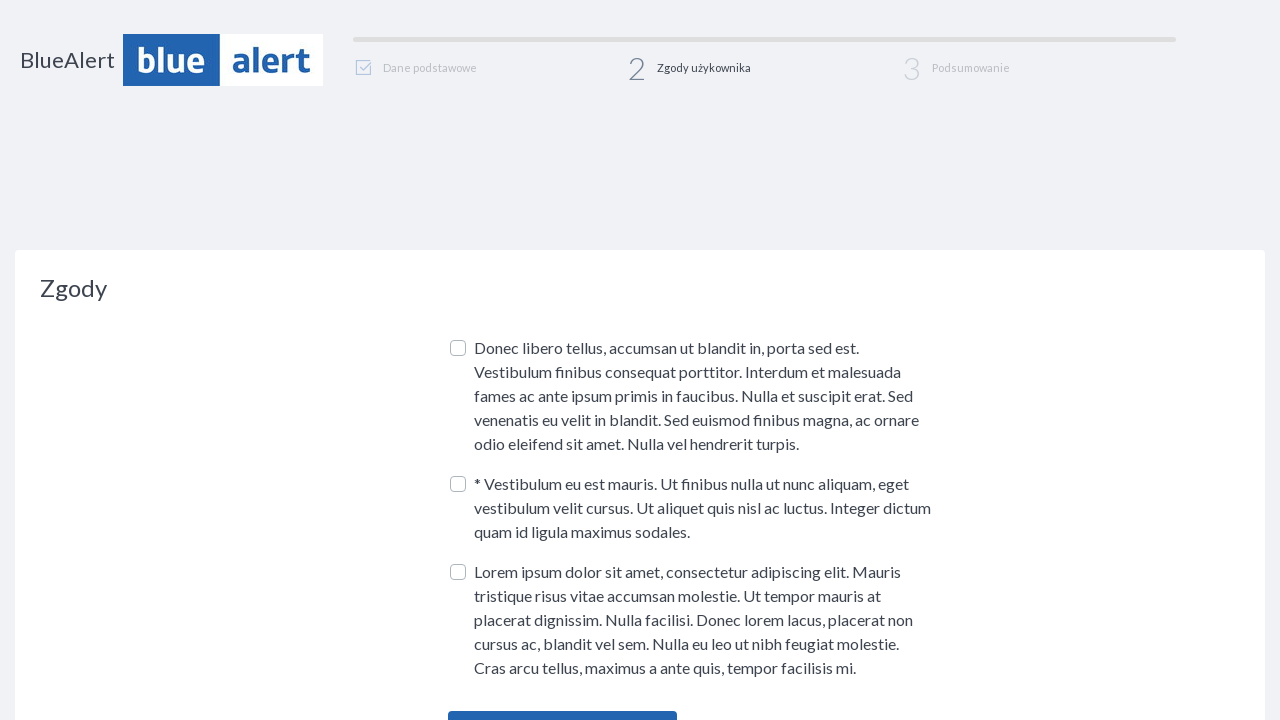

Consent section is now visible
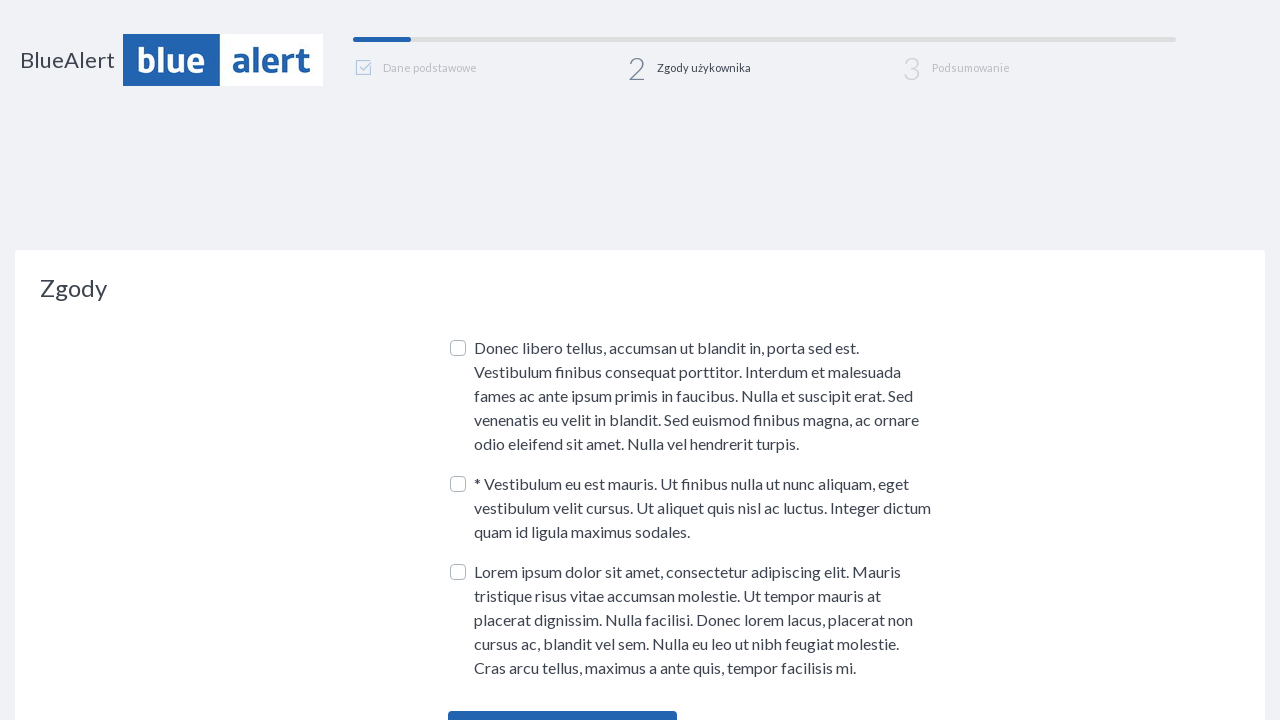

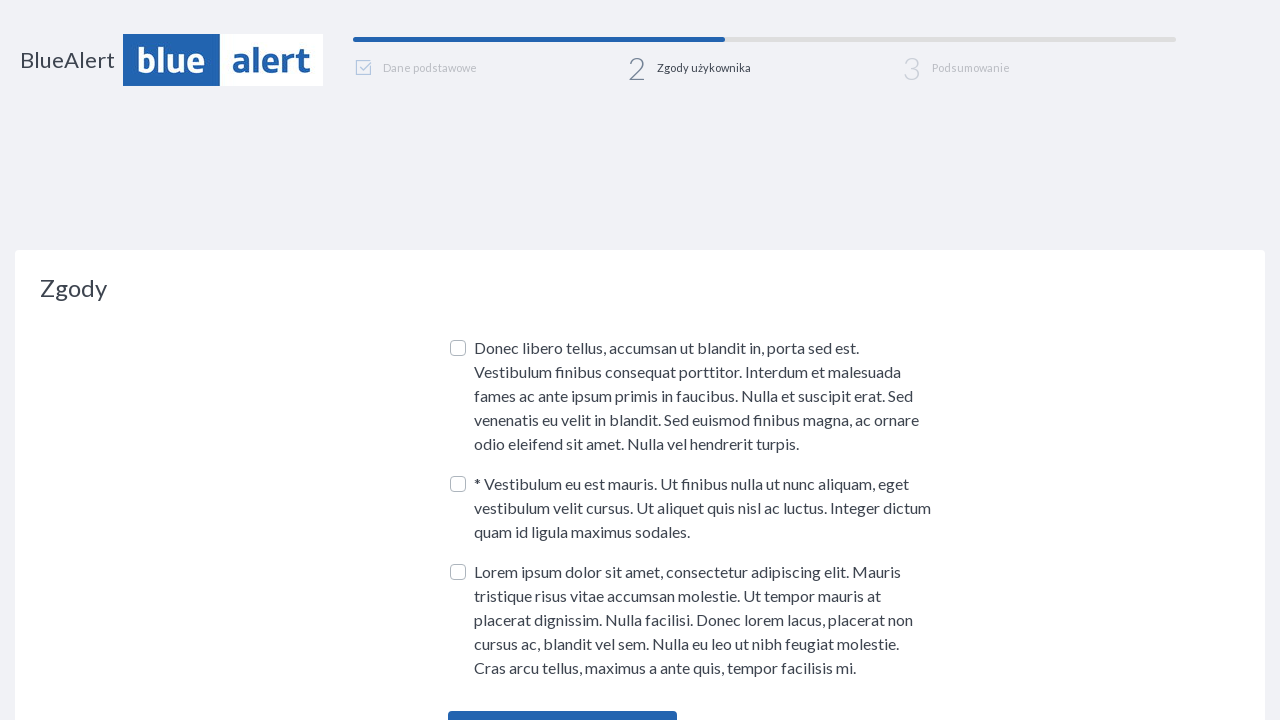